Tests interaction with a dynamic pagination table by selecting 'All' entries from the dropdown to display all data on a single page, then verifies the table loads correctly.

Starting URL: https://practice.expandtesting.com/dynamic-pagination-table

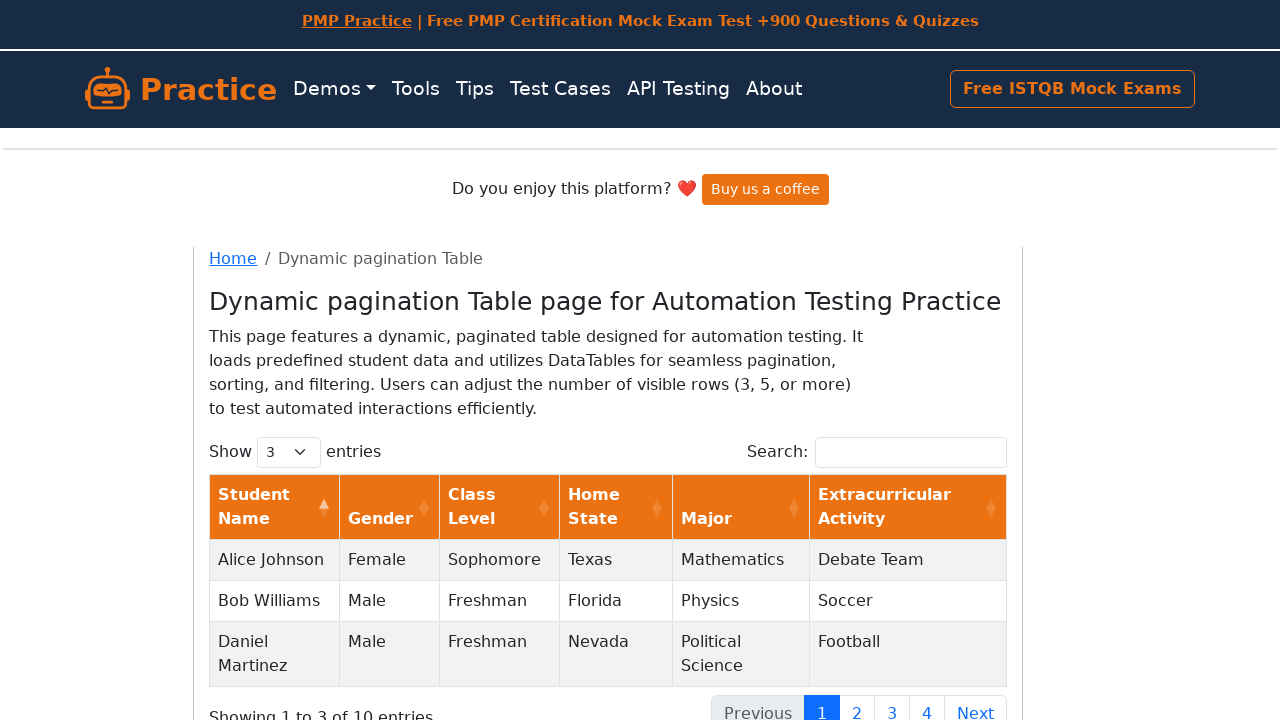

Selected 'All' from entries per page dropdown on select[name="example_length"]
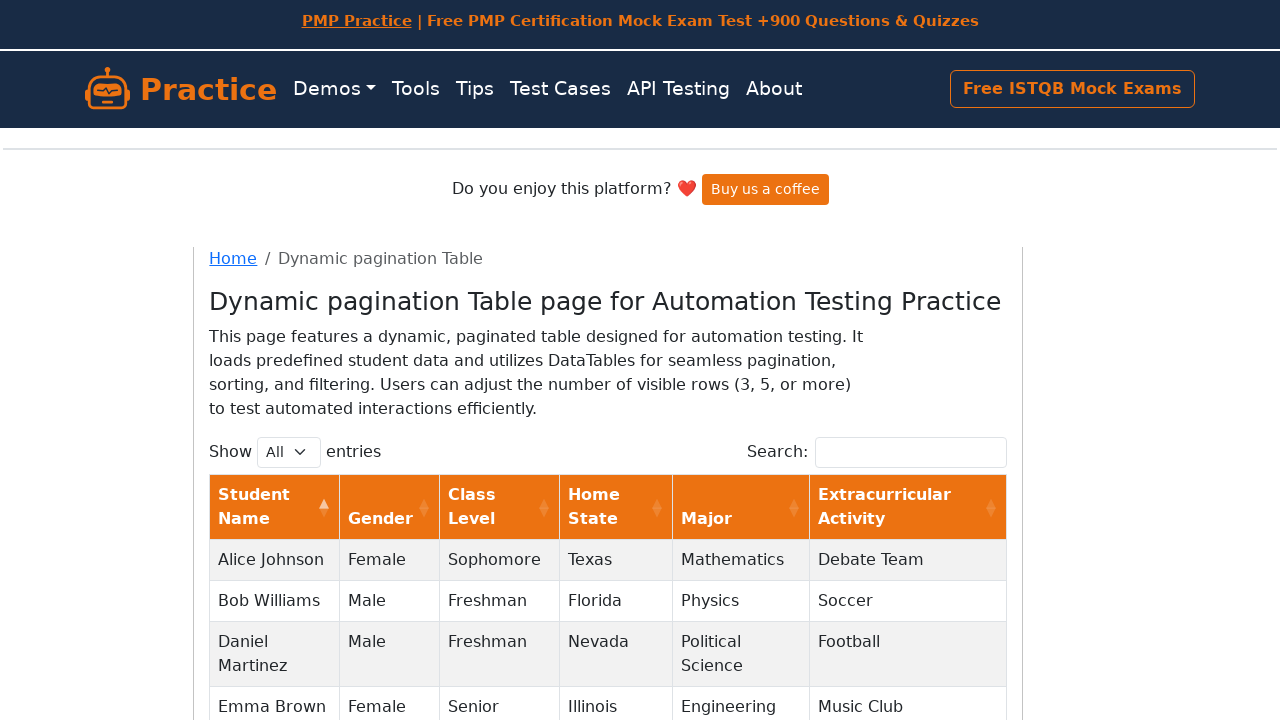

Table rows loaded and displayed
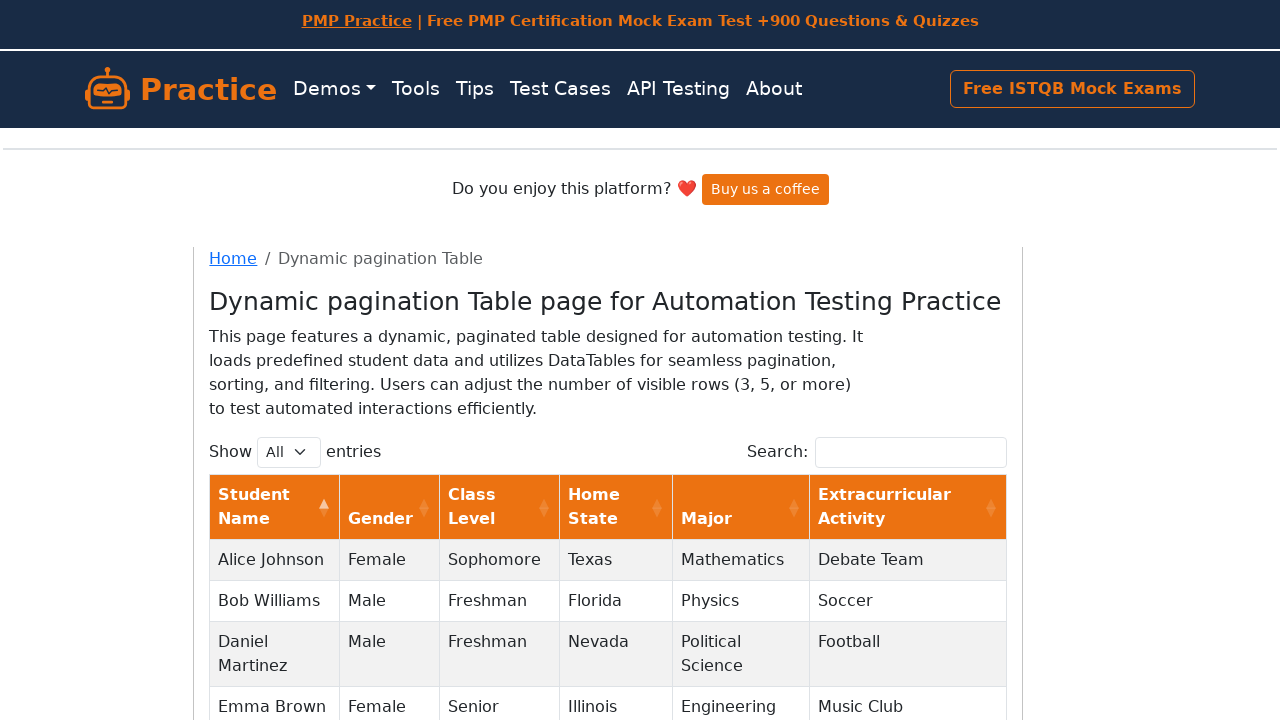

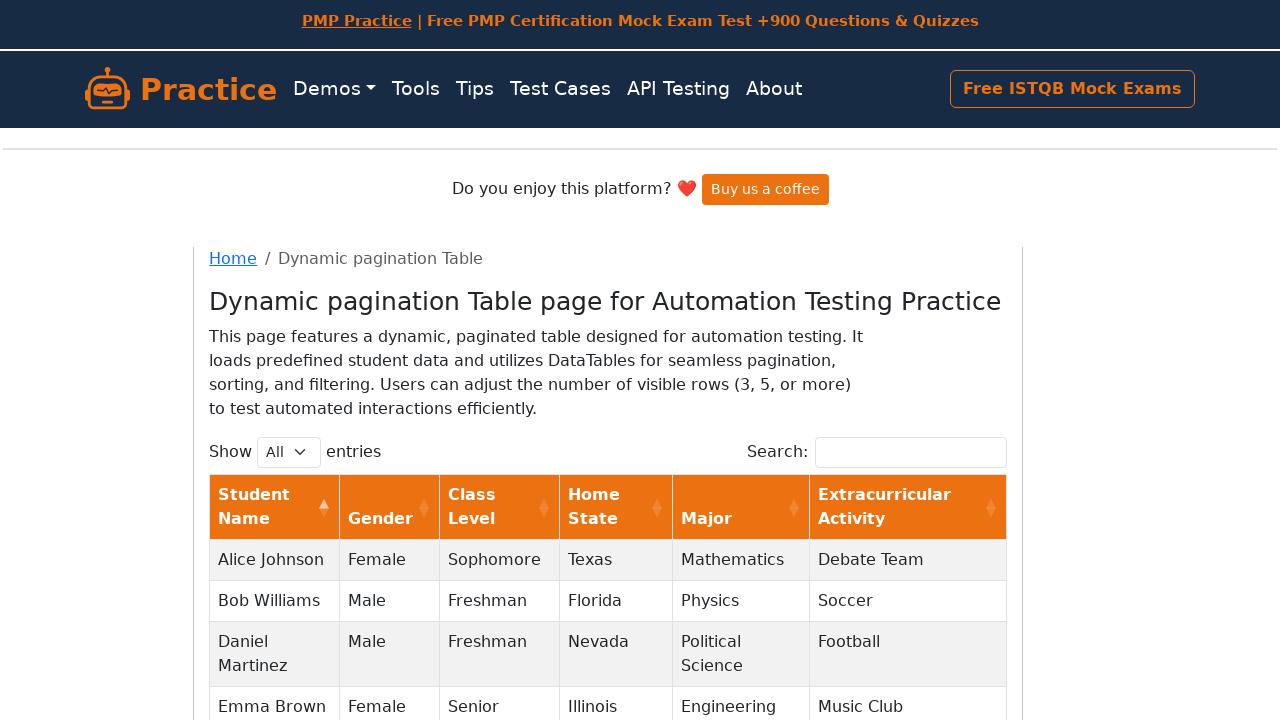